Tests the search functionality by entering "tomato" in the search field and verifying the filtered results

Starting URL: https://rahulshettyacademy.com/seleniumPractise/#/offers

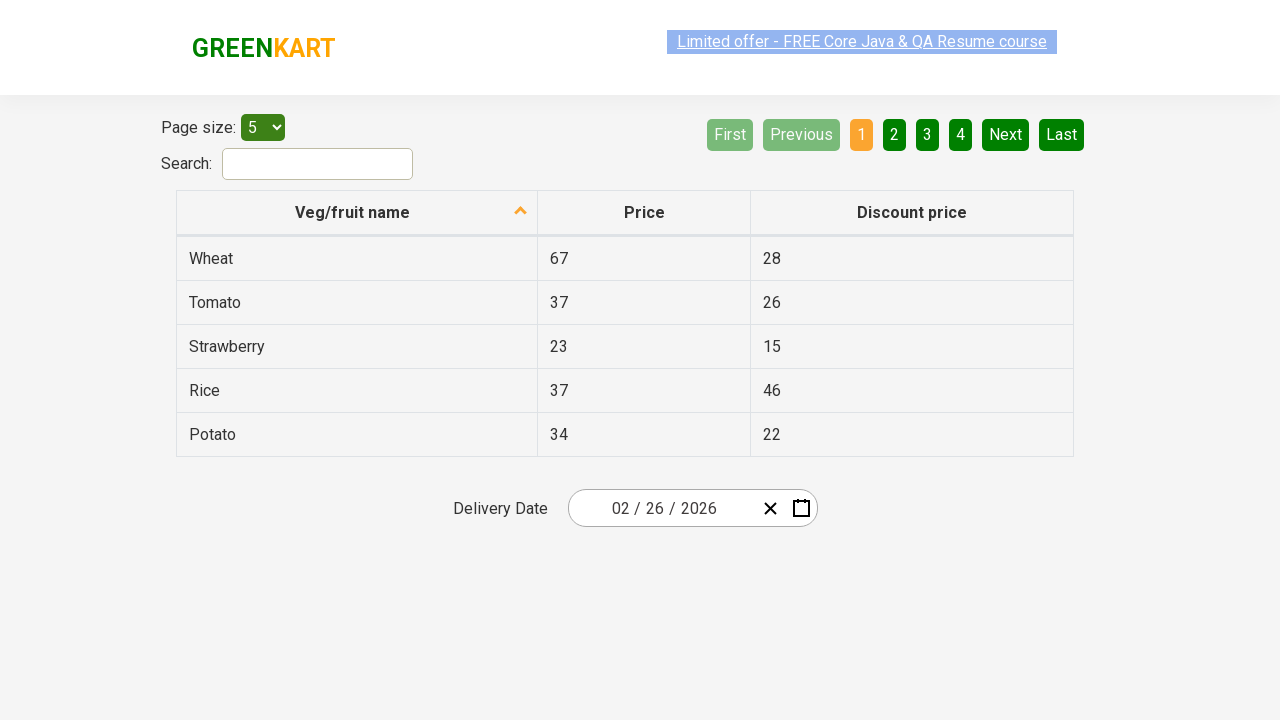

Entered 'tomato' in the search field on #search-field
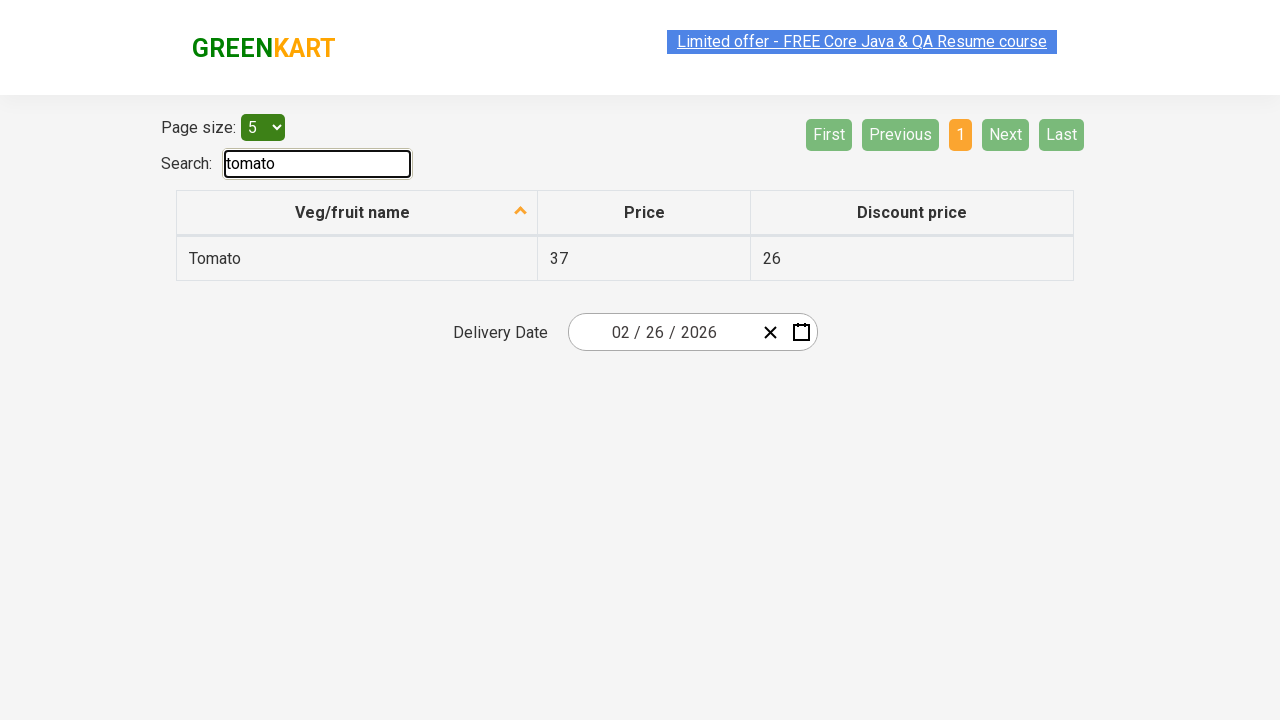

Waited for search results to filter
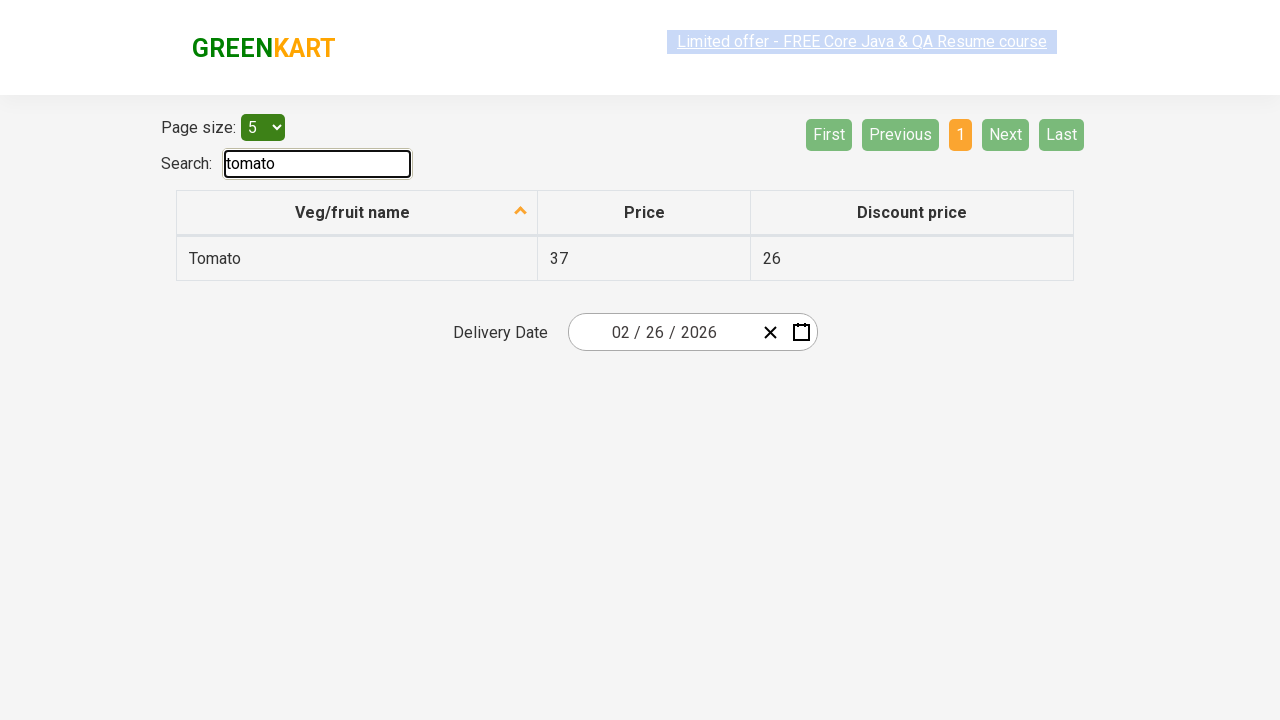

Located all search result rows
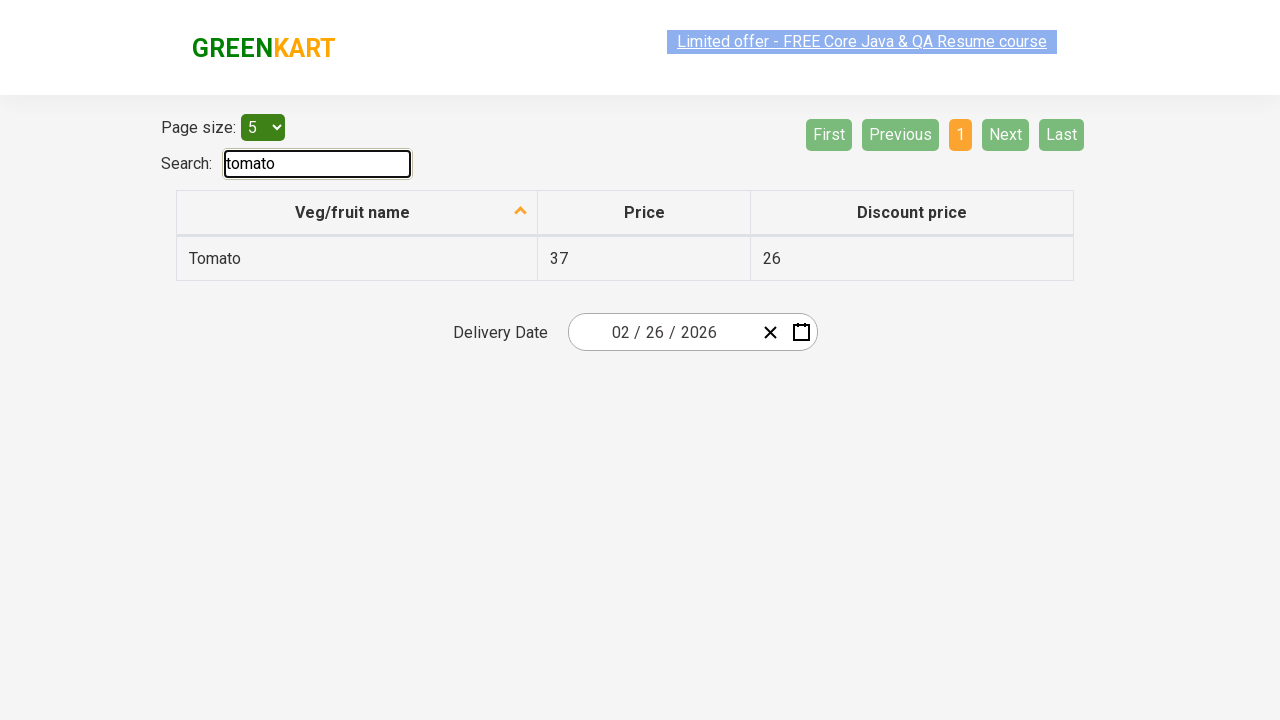

Verified exactly 1 search result found
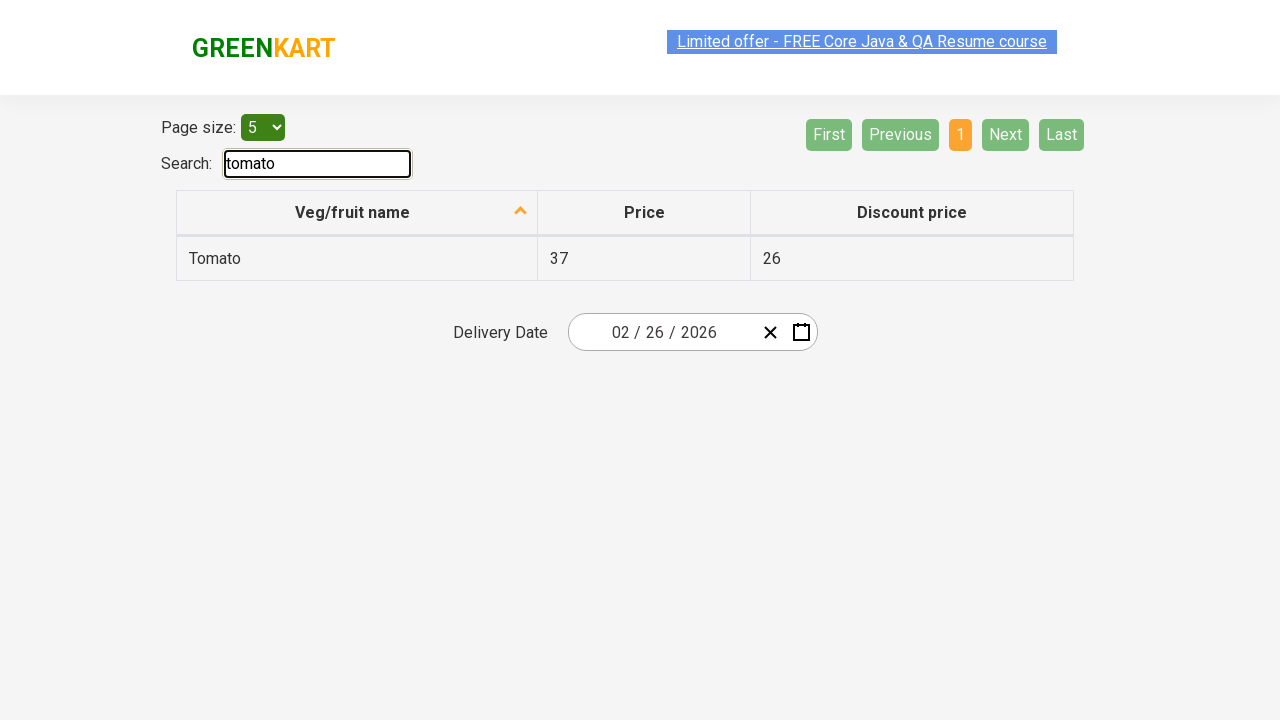

Verified result text contains 'Tomato'
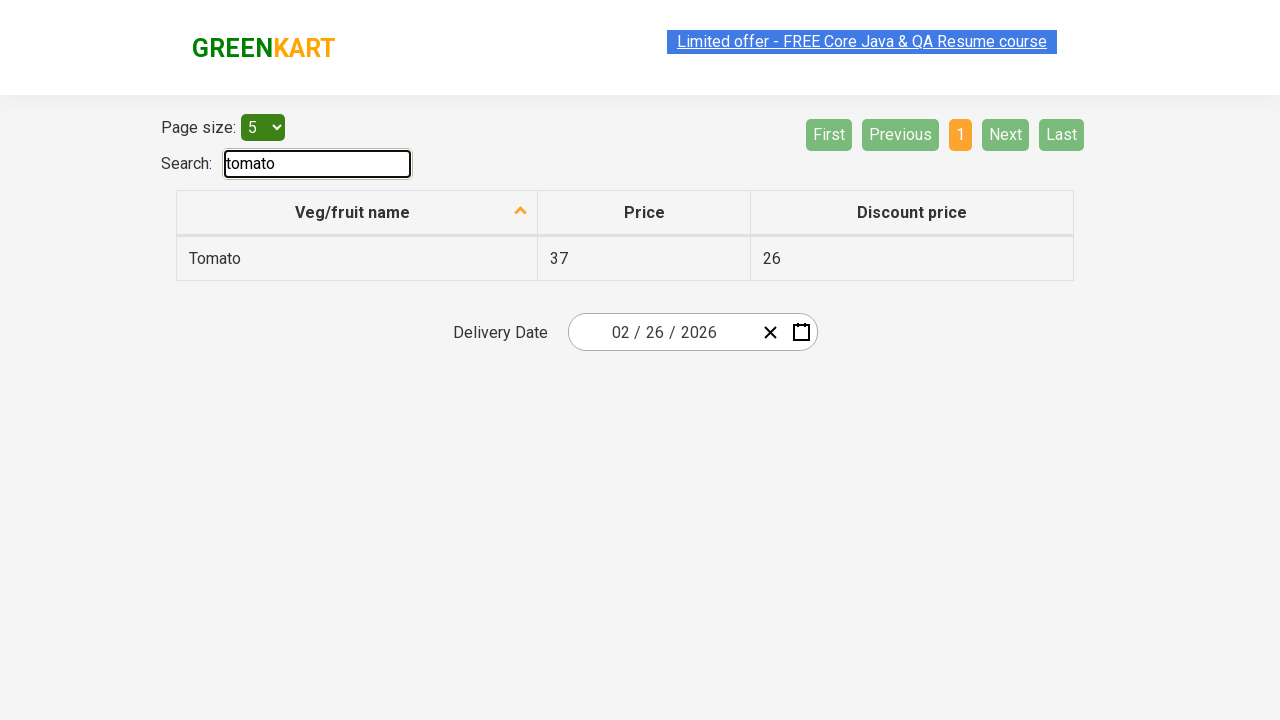

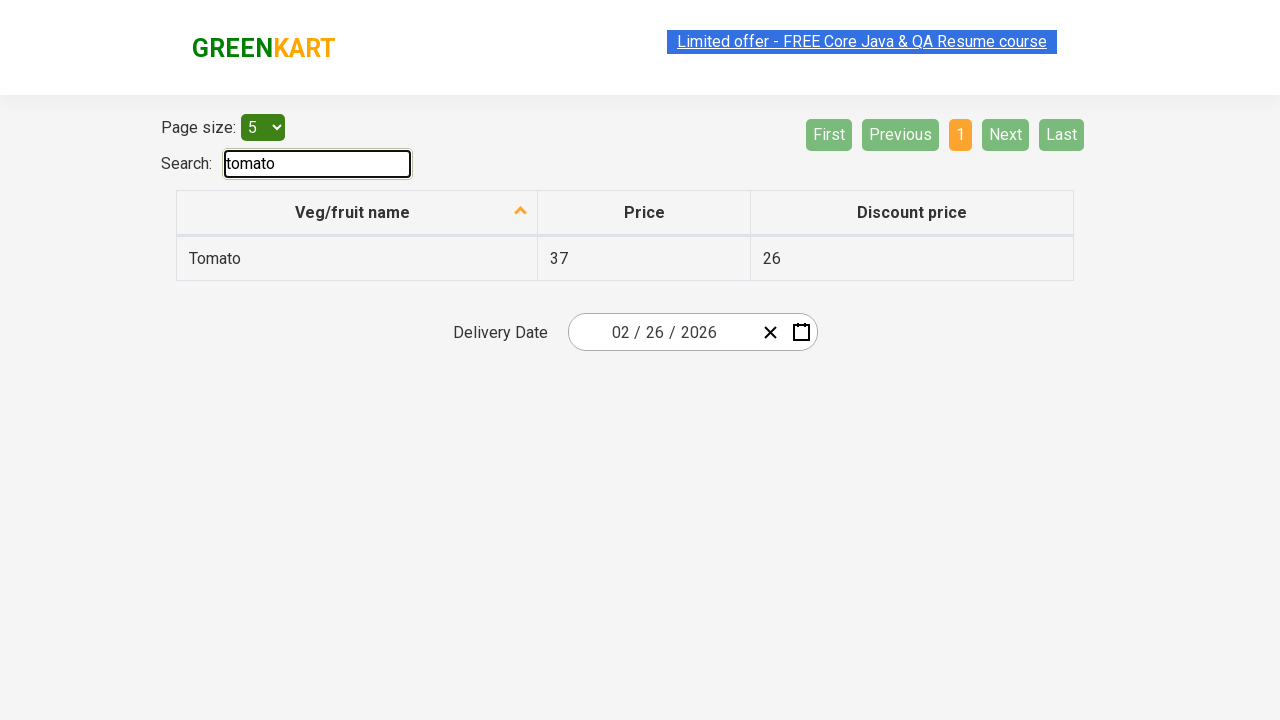